Tests click functionality by clicking the Add Element button and verifying a new element appears

Starting URL: https://the-internet.herokuapp.com/add_remove_elements/

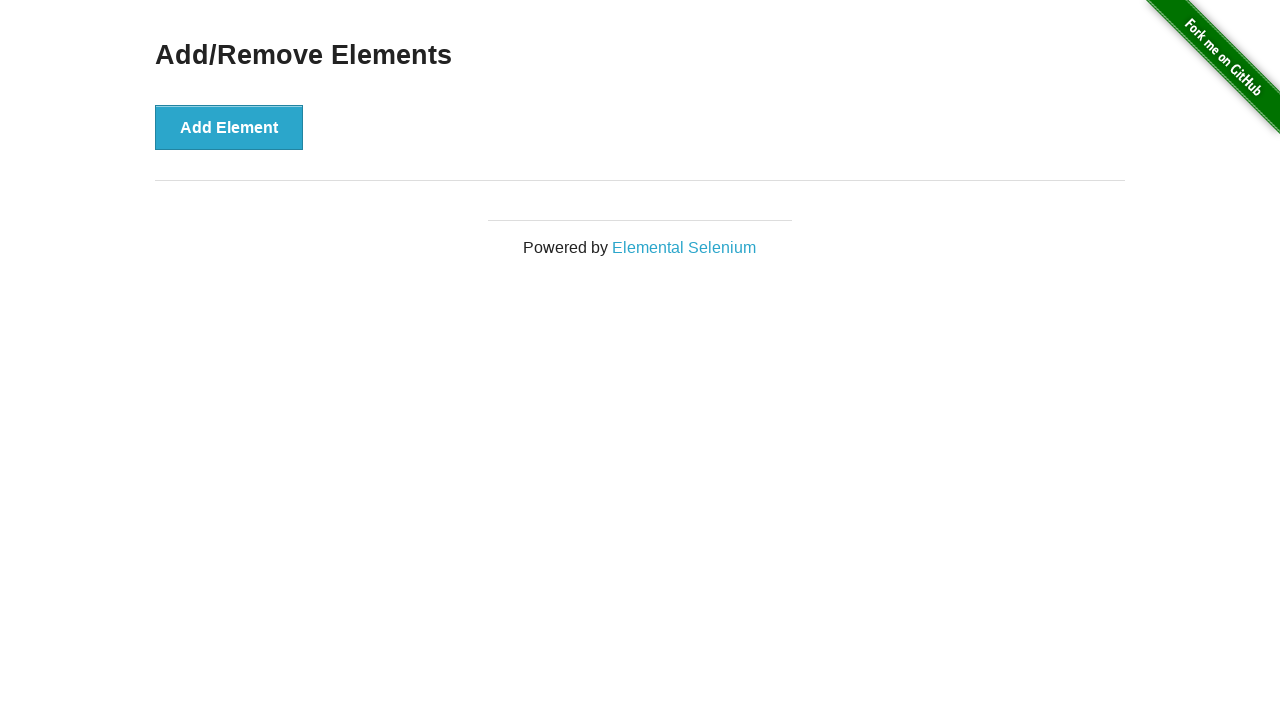

Waited for page to fully load (networkidle)
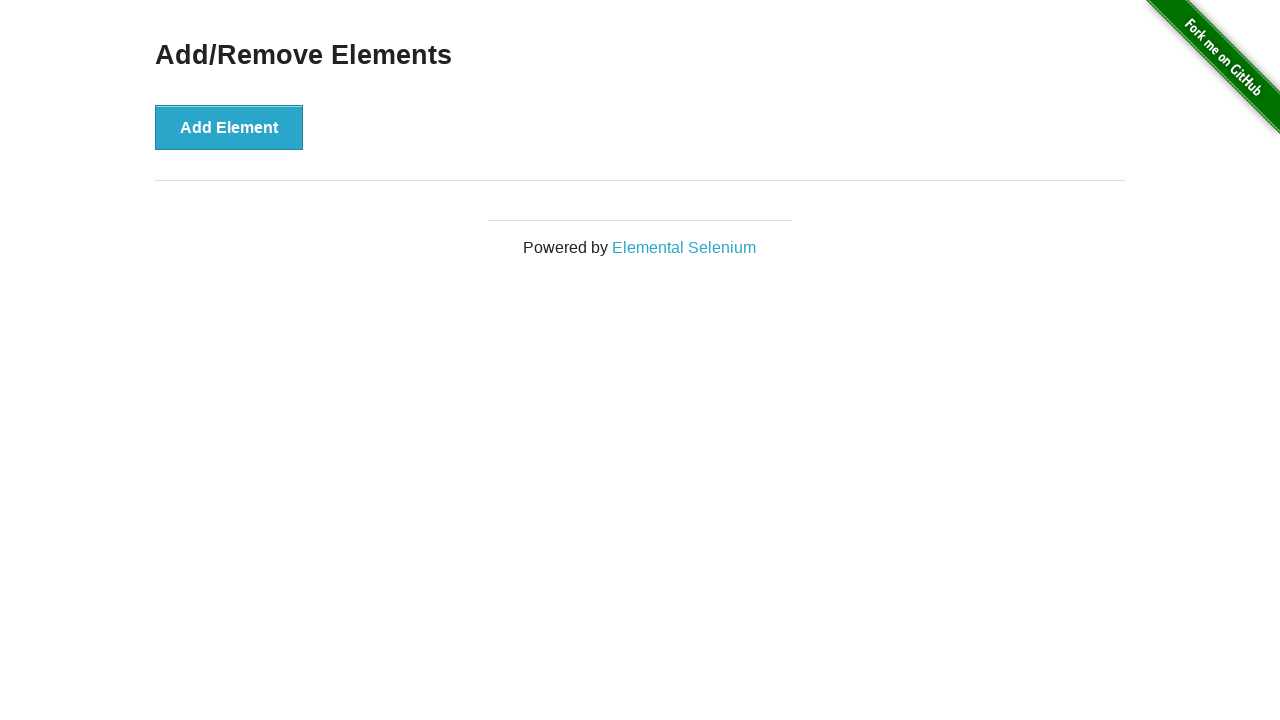

Clicked the Add Element button at (229, 127) on button:has-text('Add Element')
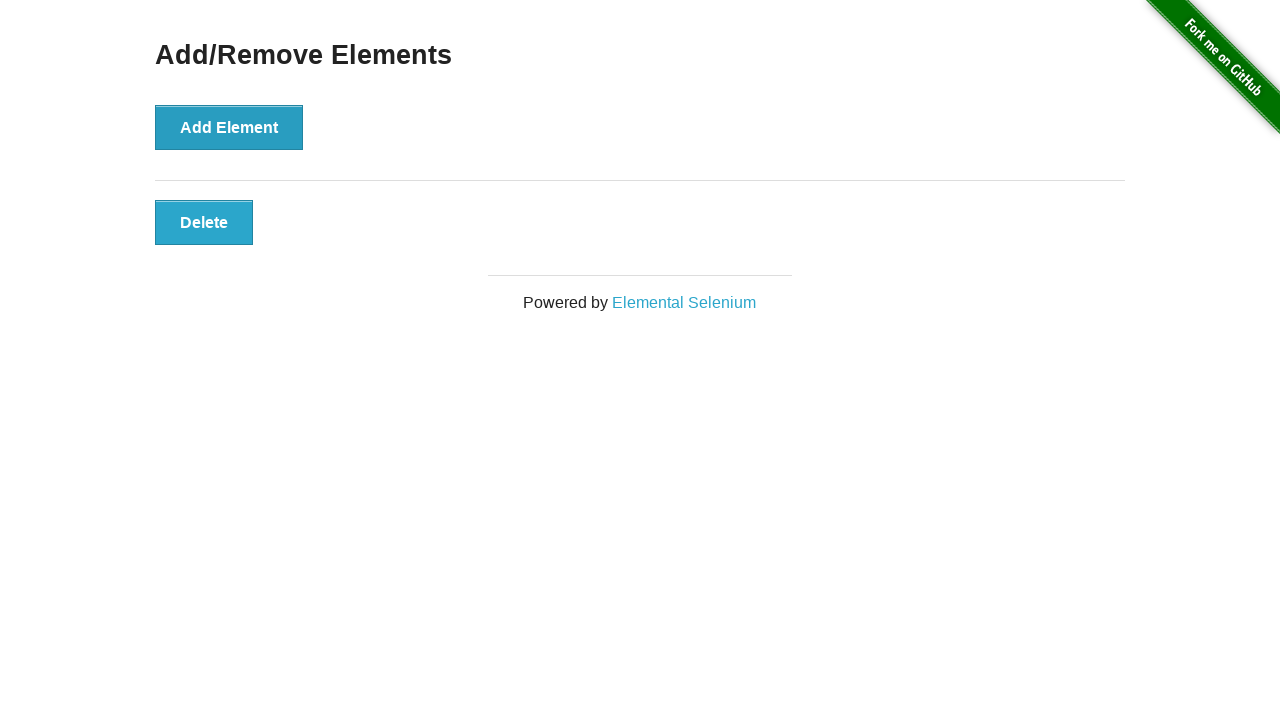

Verified that new element with class 'added-manually' appeared
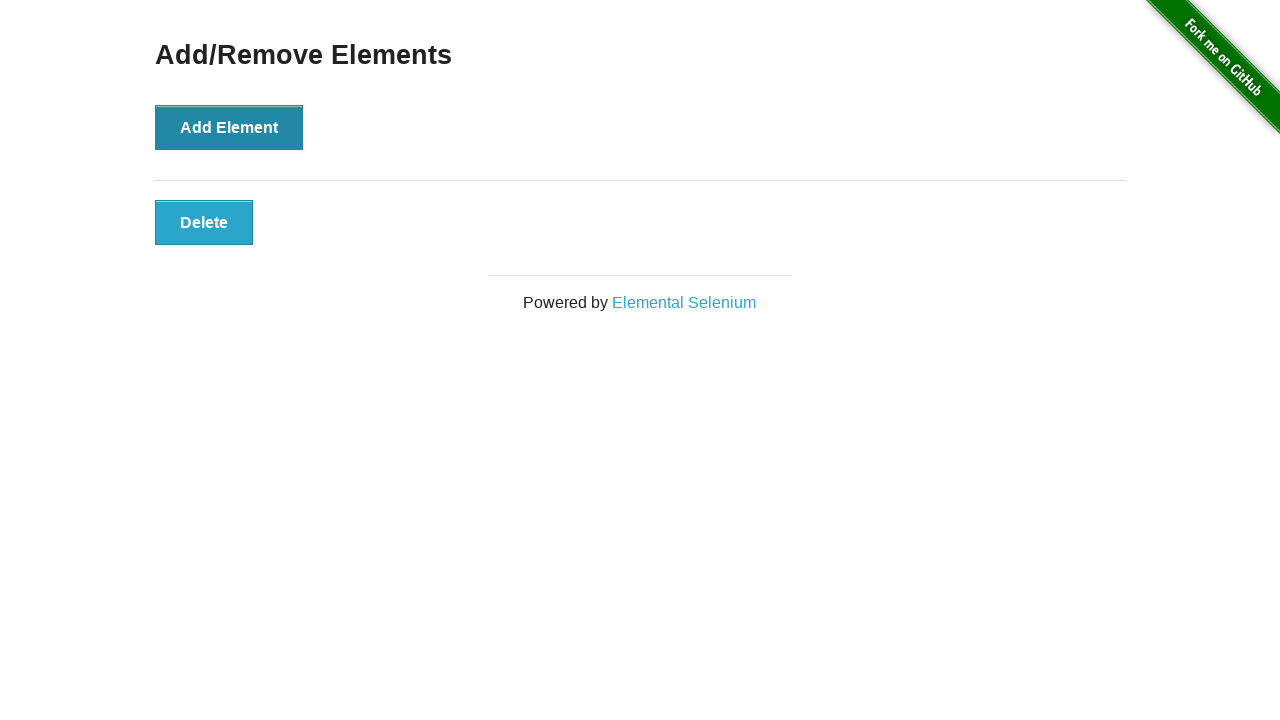

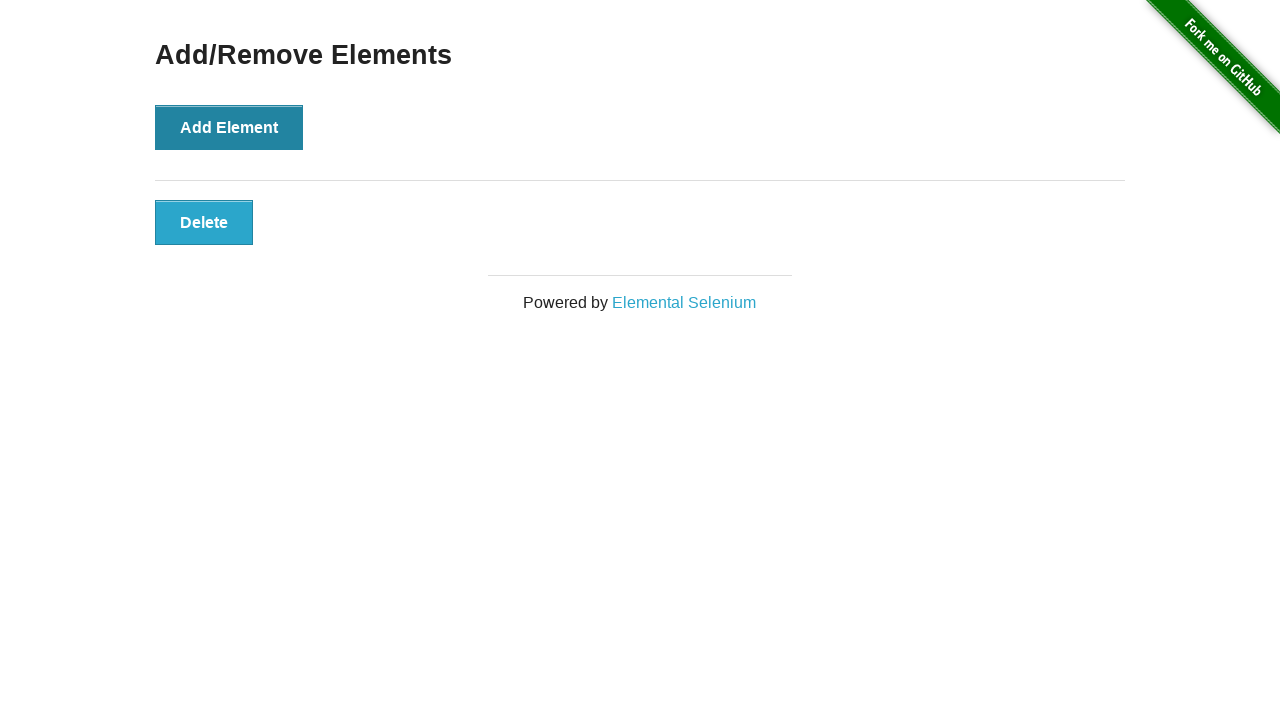